Tests handling a JavaScript prompt dialog by entering text and accepting it

Starting URL: https://demo.automationtesting.in/Alerts.html

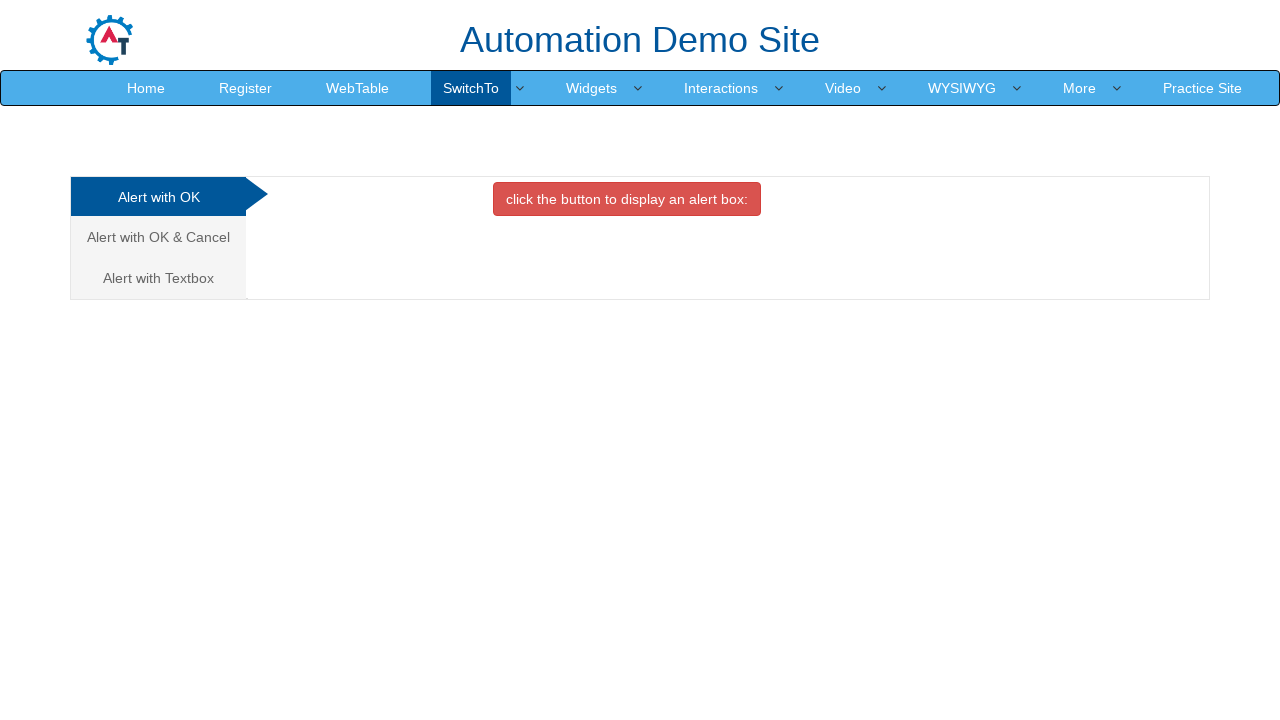

Set up dialog handler to accept prompt with test data
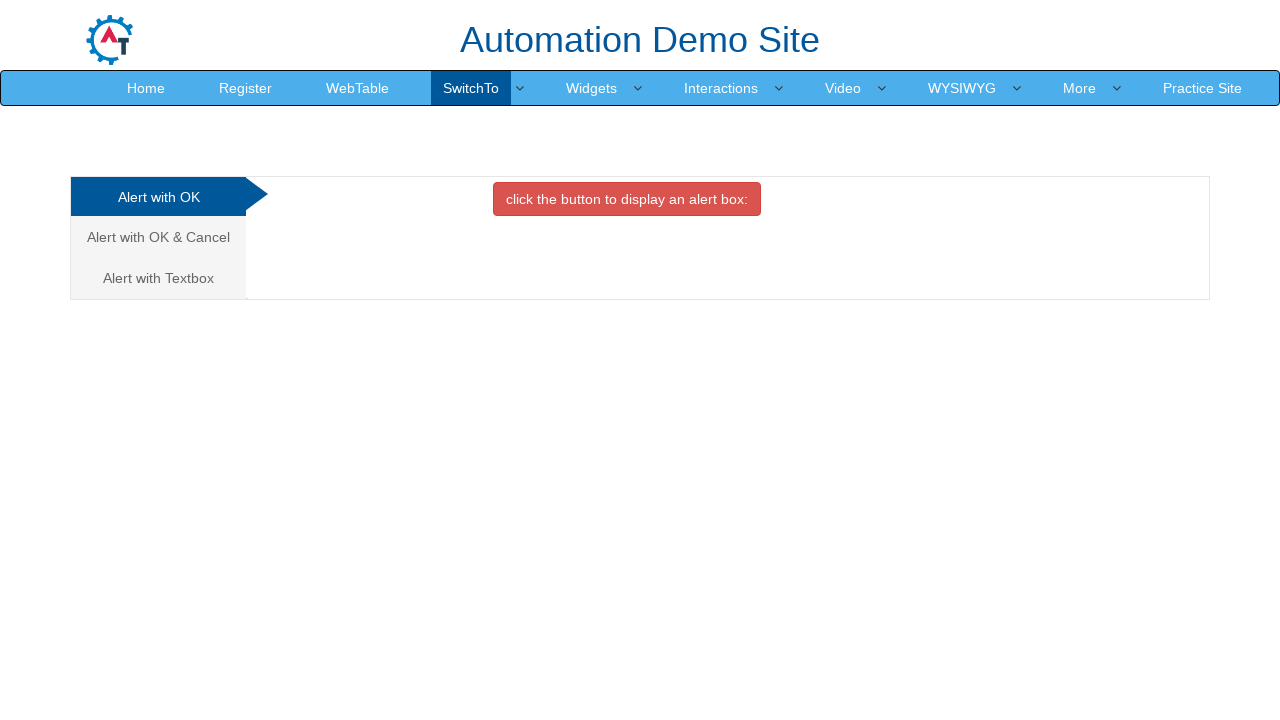

Clicked third tab to switch to prompt alert section at (158, 278) on xpath=/html/body/div[1]/div/div/div/div[1]/ul/li[3]/a
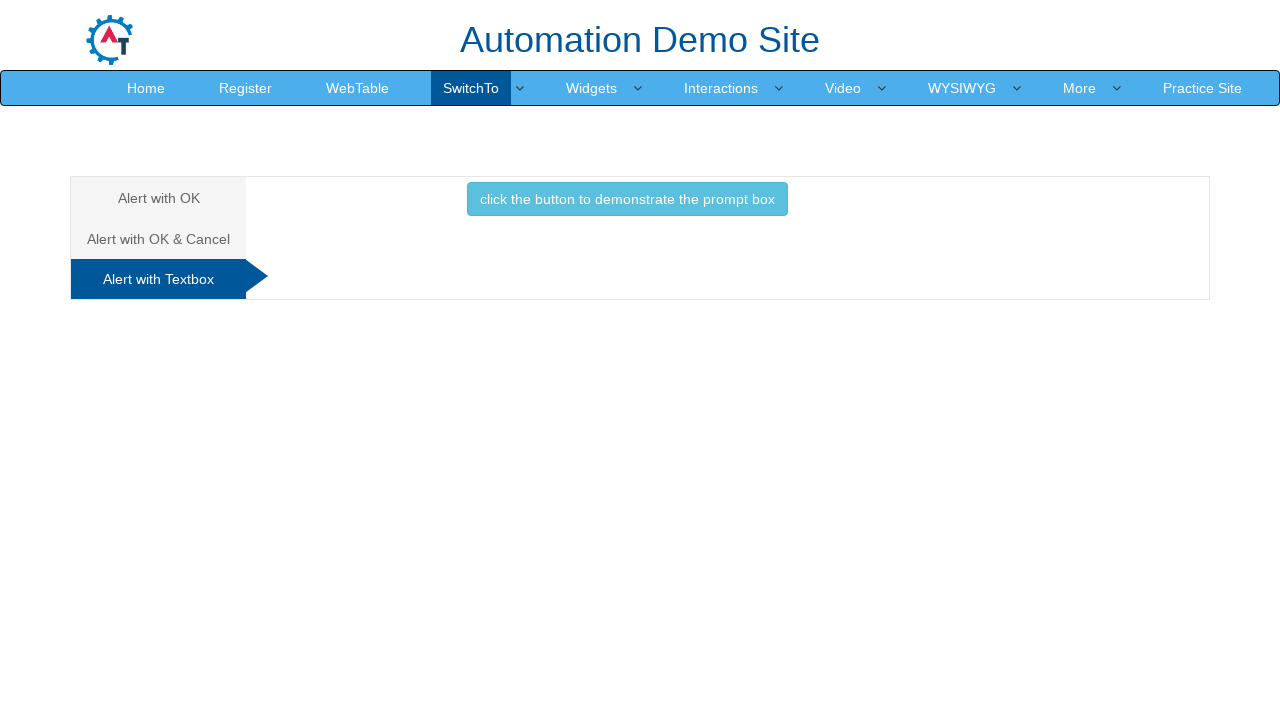

Clicked button to trigger prompt dialog at (627, 199) on xpath=/html/body/div[1]/div/div/div/div[2]/div[3]/button
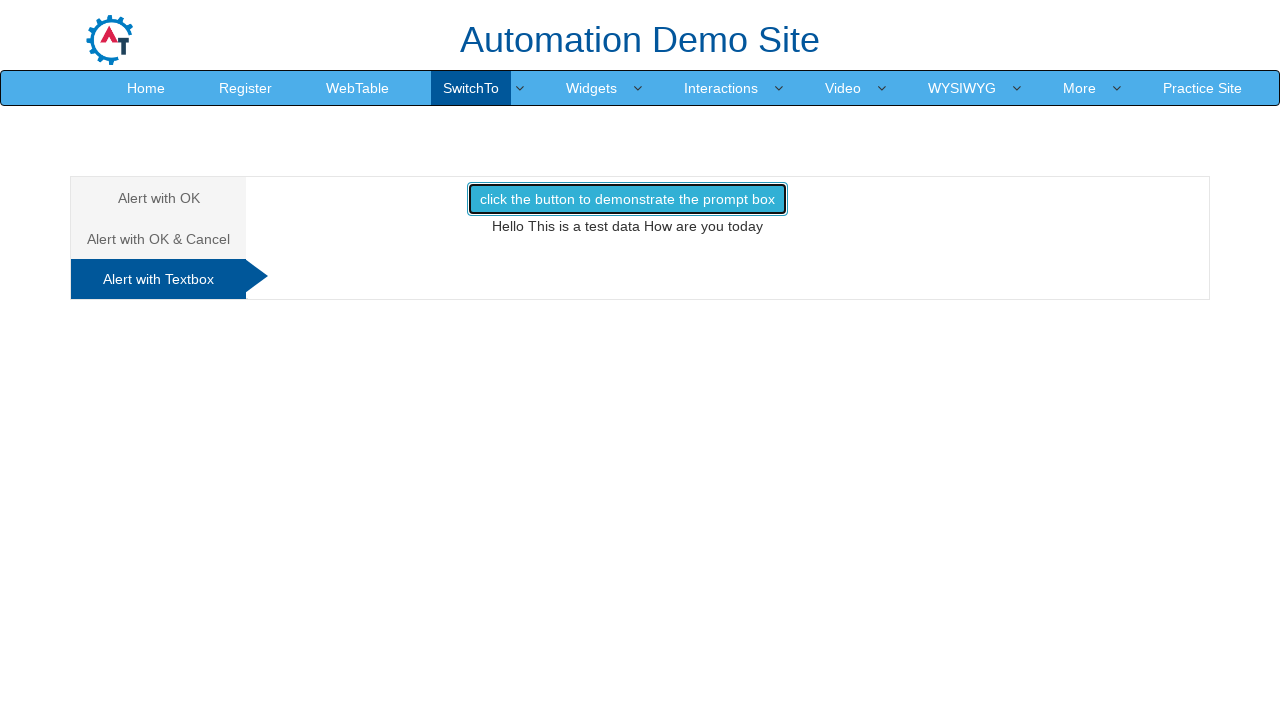

Waited 500ms for prompt dialog to be handled
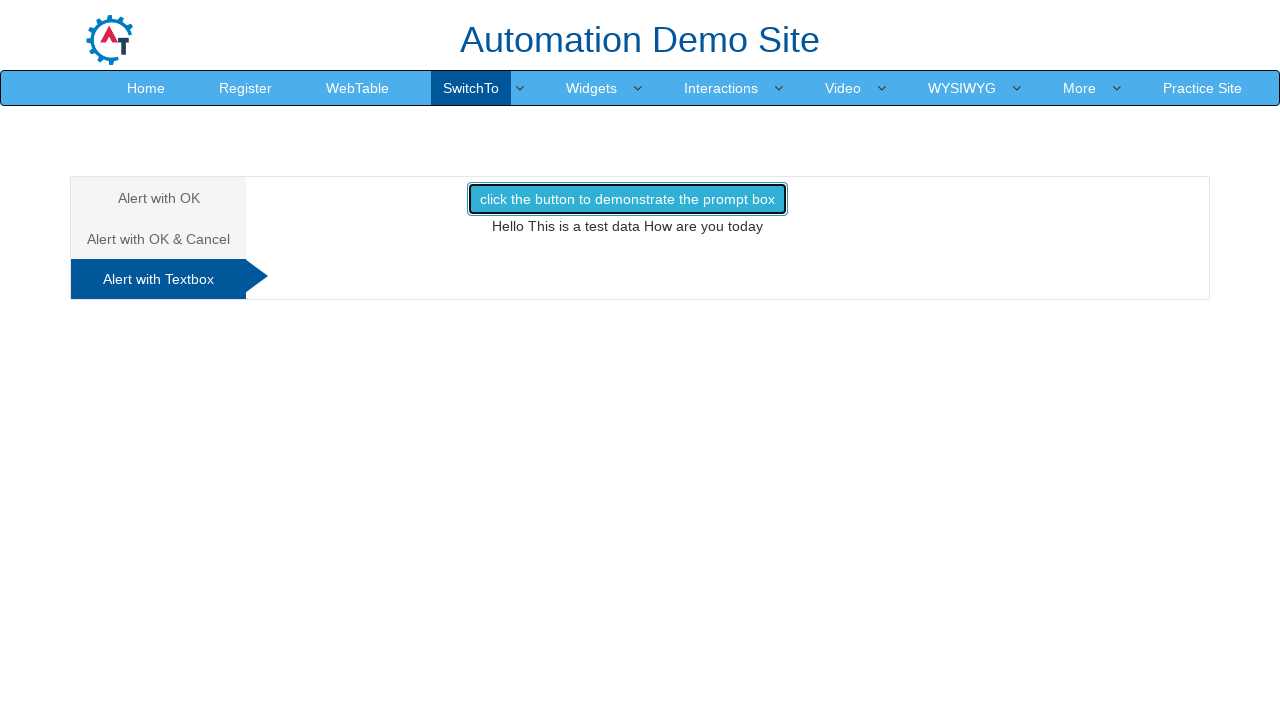

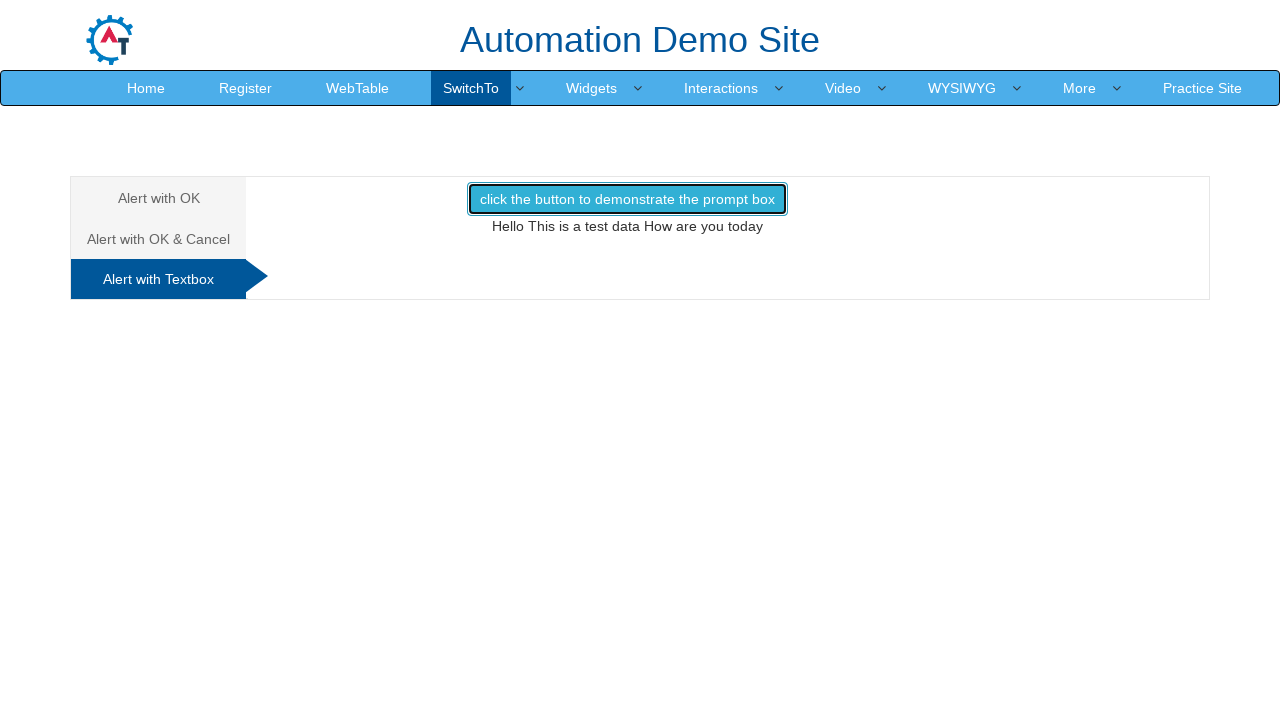